Calculates the sum of two numbers displayed on the page, selects the result from a dropdown menu, and submits the form

Starting URL: https://suninjuly.github.io/selects2.html

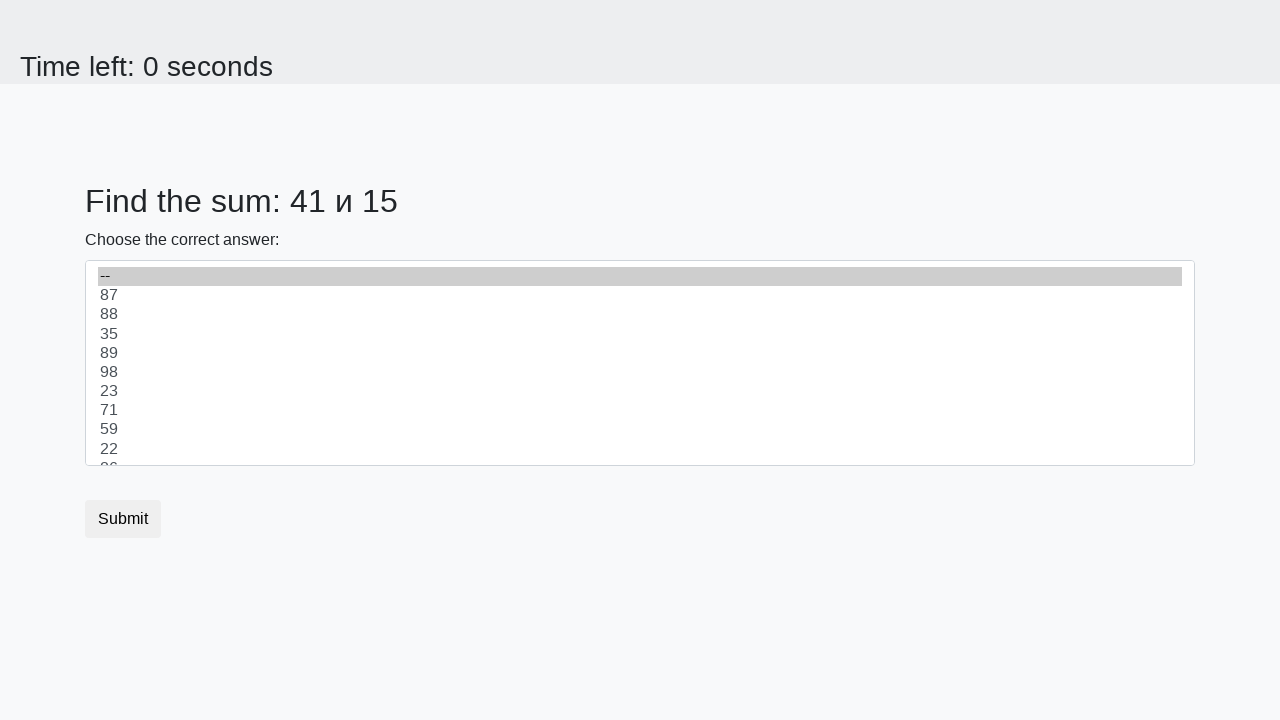

Retrieved first number from the page
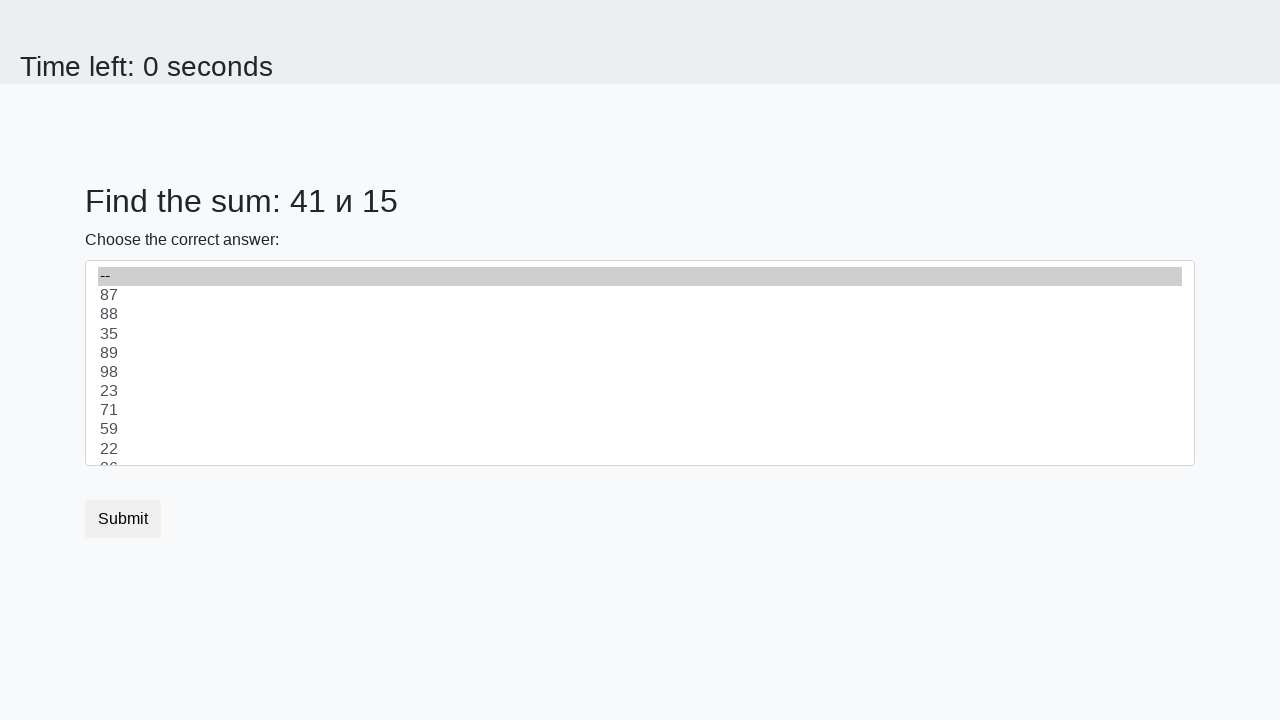

Retrieved second number from the page
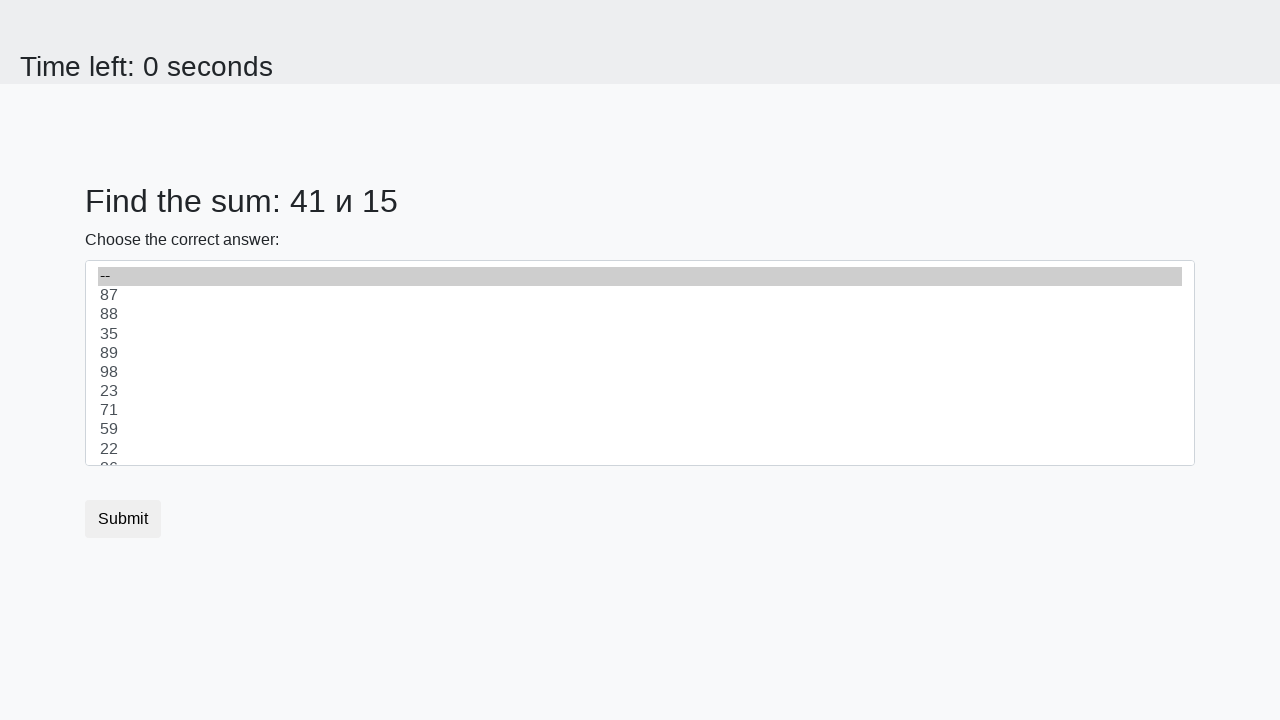

Calculated sum of 41 + 15 = 56
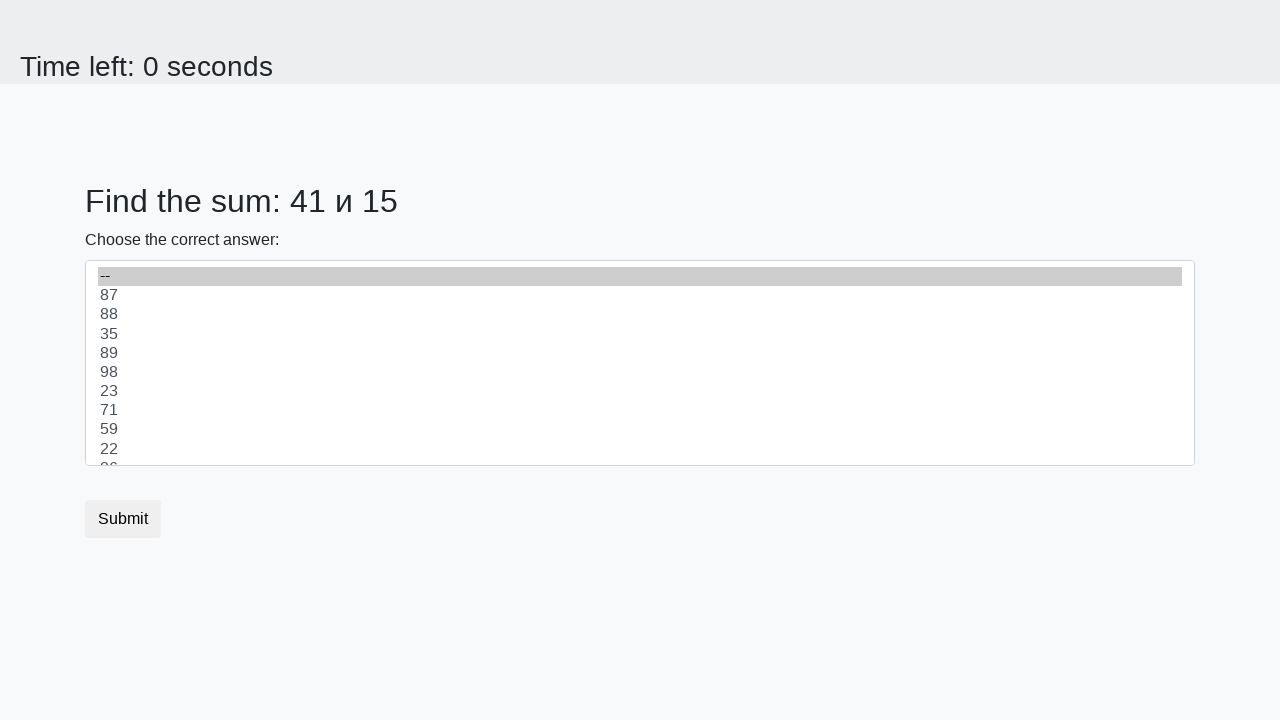

Selected 56 from dropdown menu on select
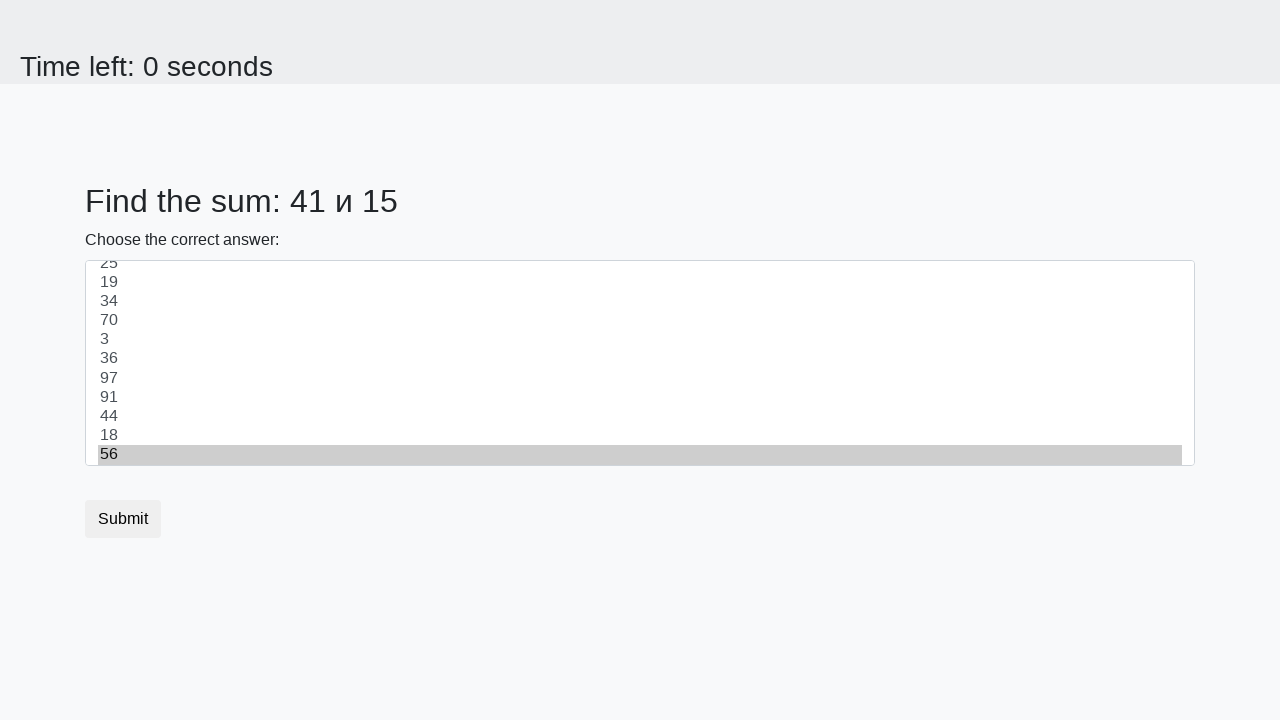

Clicked submit button to submit the form at (123, 519) on button.btn
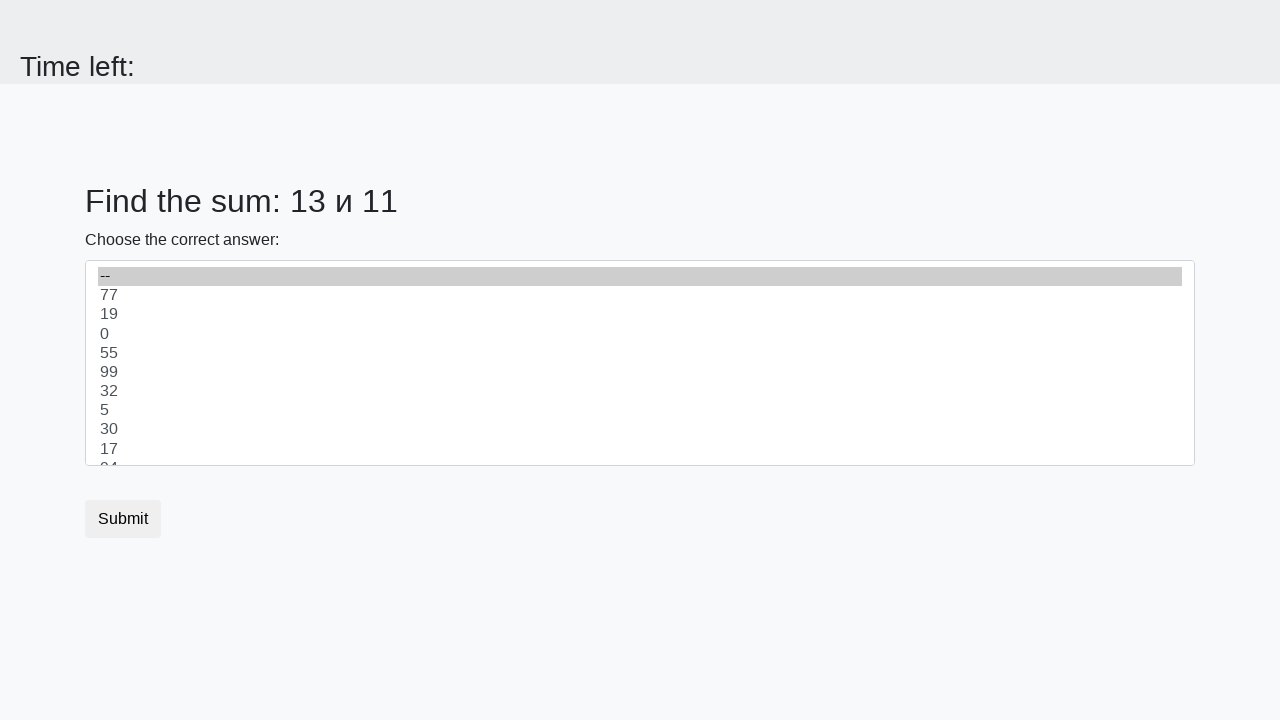

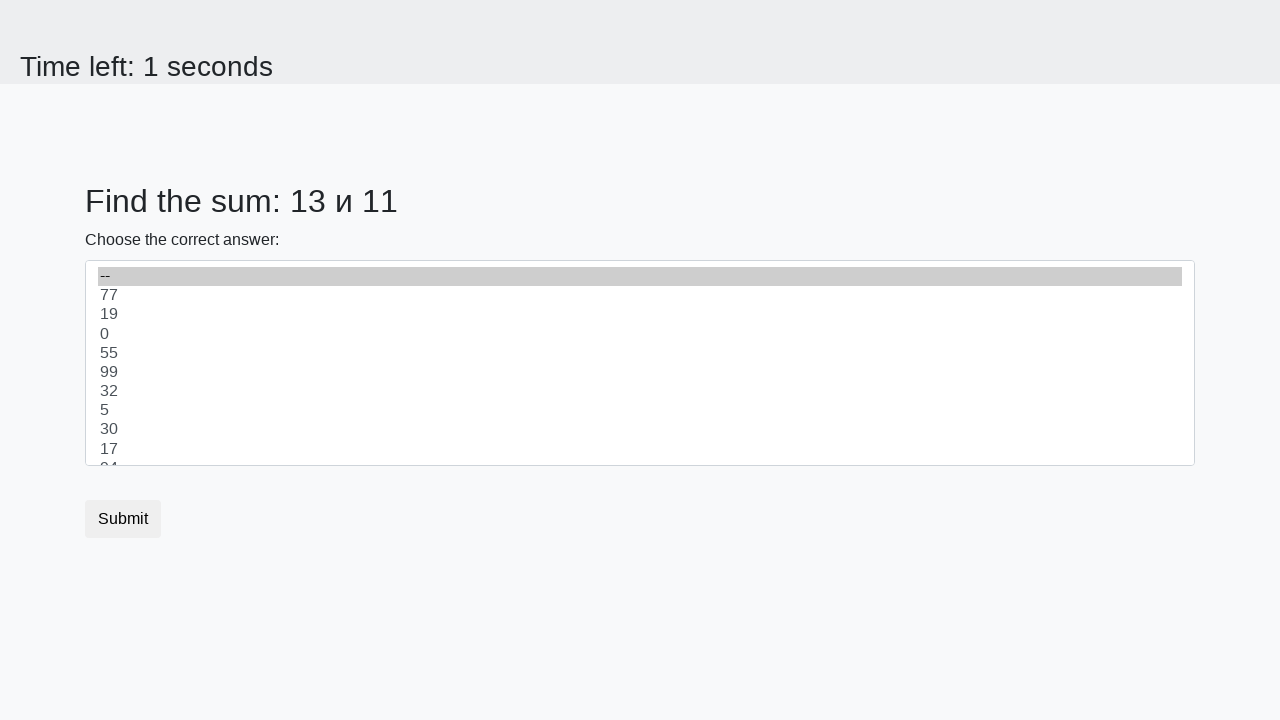